Tests hover functionality by hovering over an avatar image and verifying that additional caption information becomes visible.

Starting URL: http://the-internet.herokuapp.com/hovers

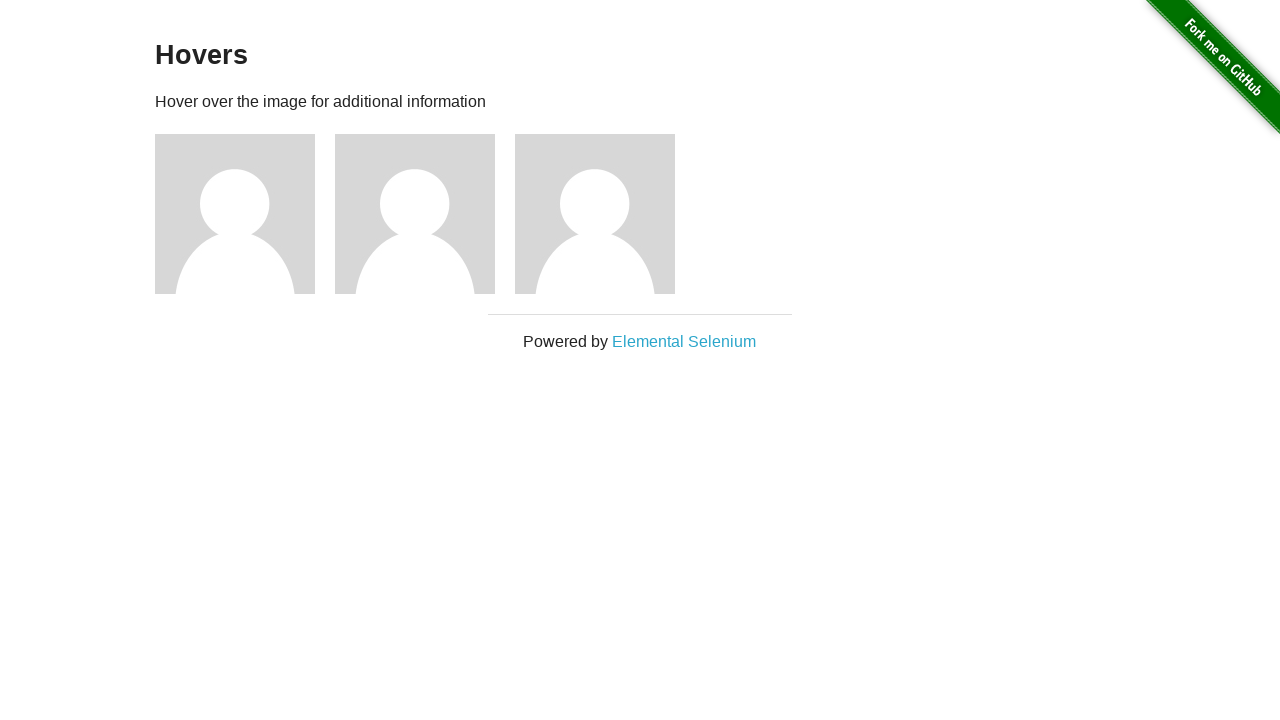

Located the first avatar figure element
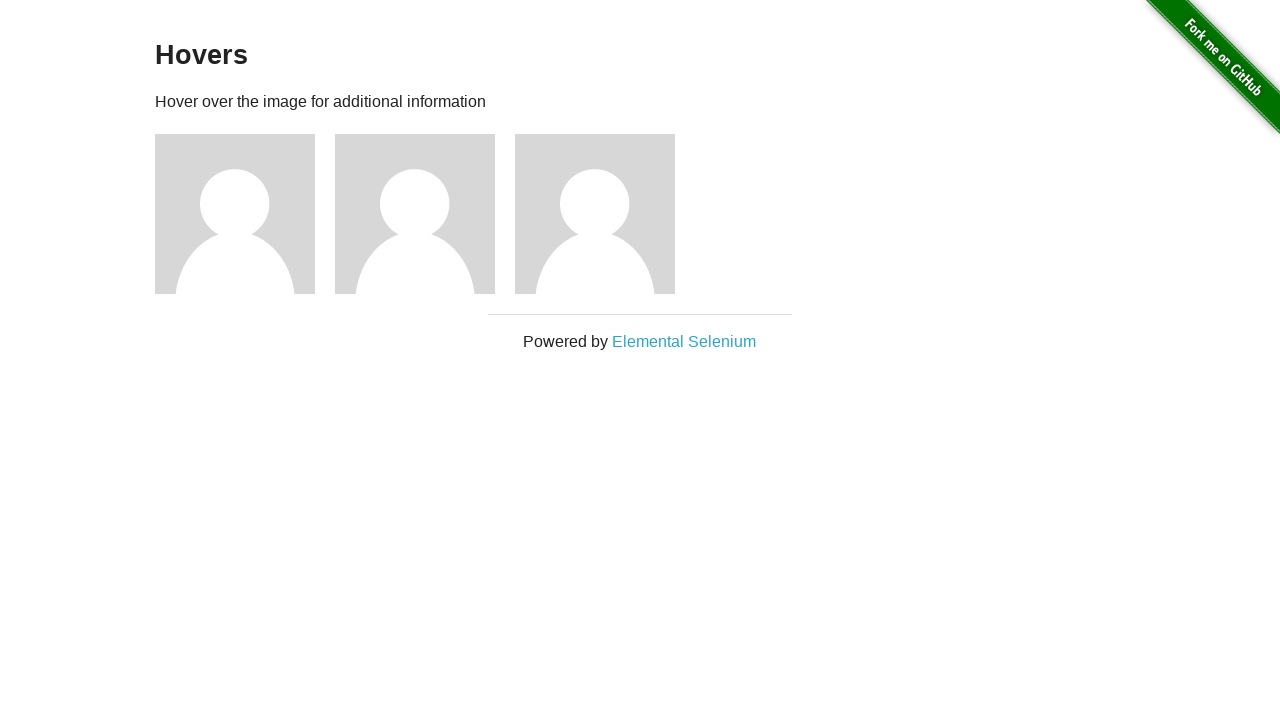

Hovered over the avatar image at (245, 214) on .figure >> nth=0
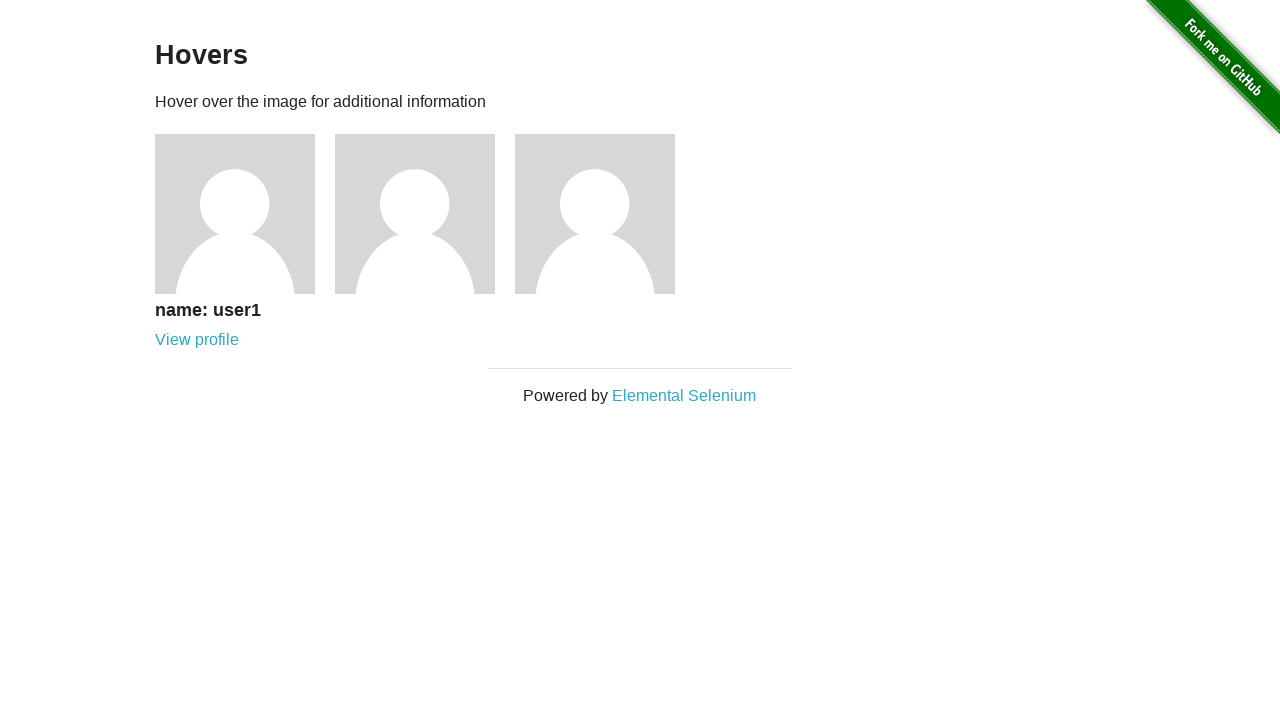

Located the caption element
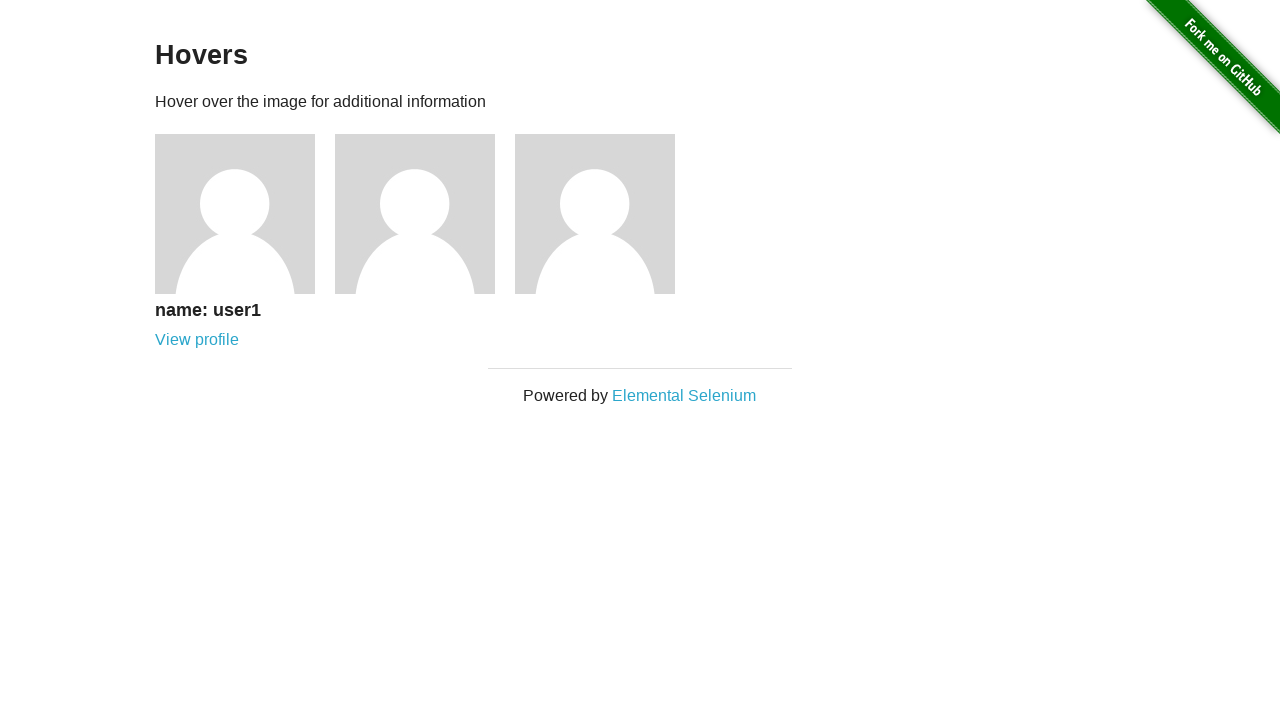

Verified that the caption is visible on hover
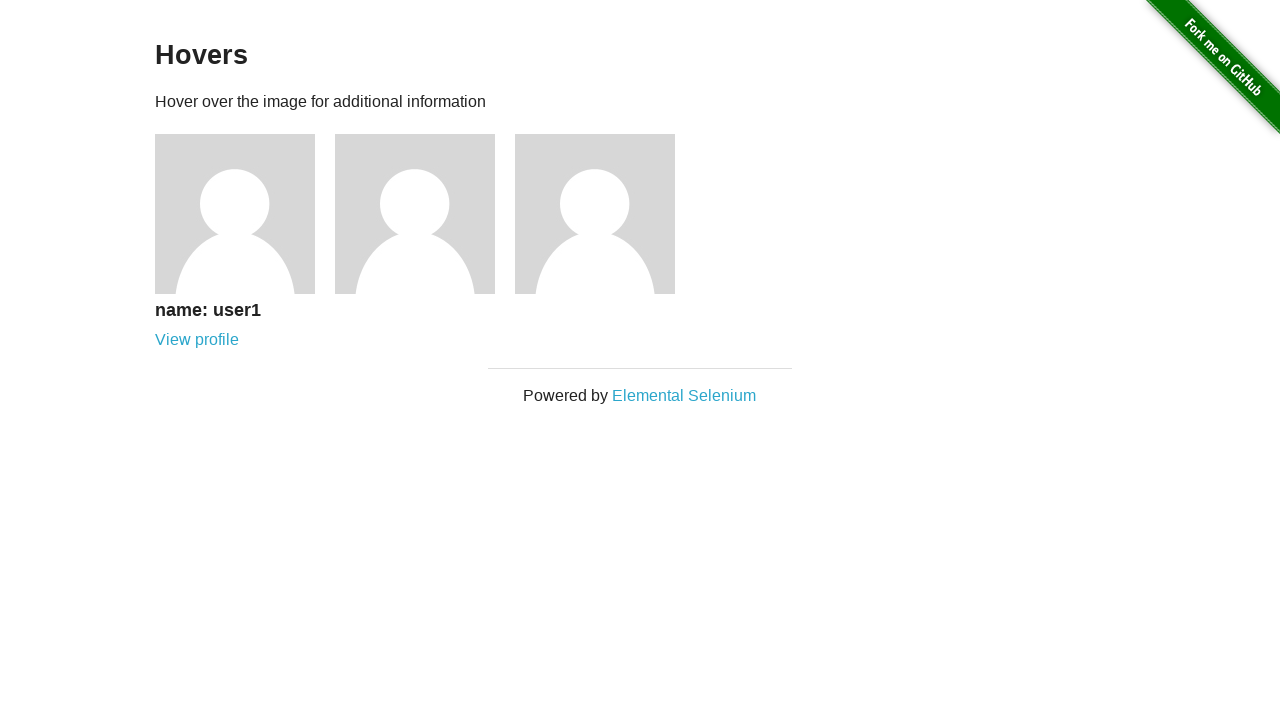

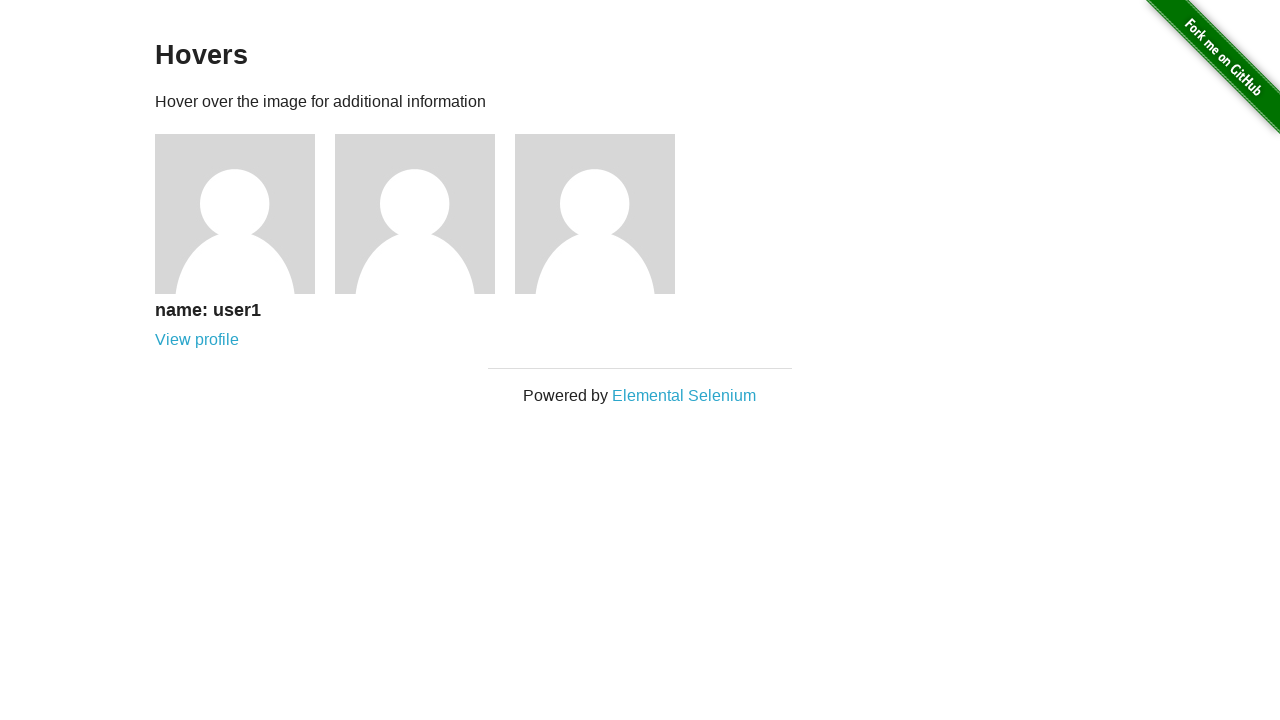